Tests drag and drop functionality on jQuery UI demo page by dragging an element and dropping it onto a target area

Starting URL: http://jqueryui.com/droppable/

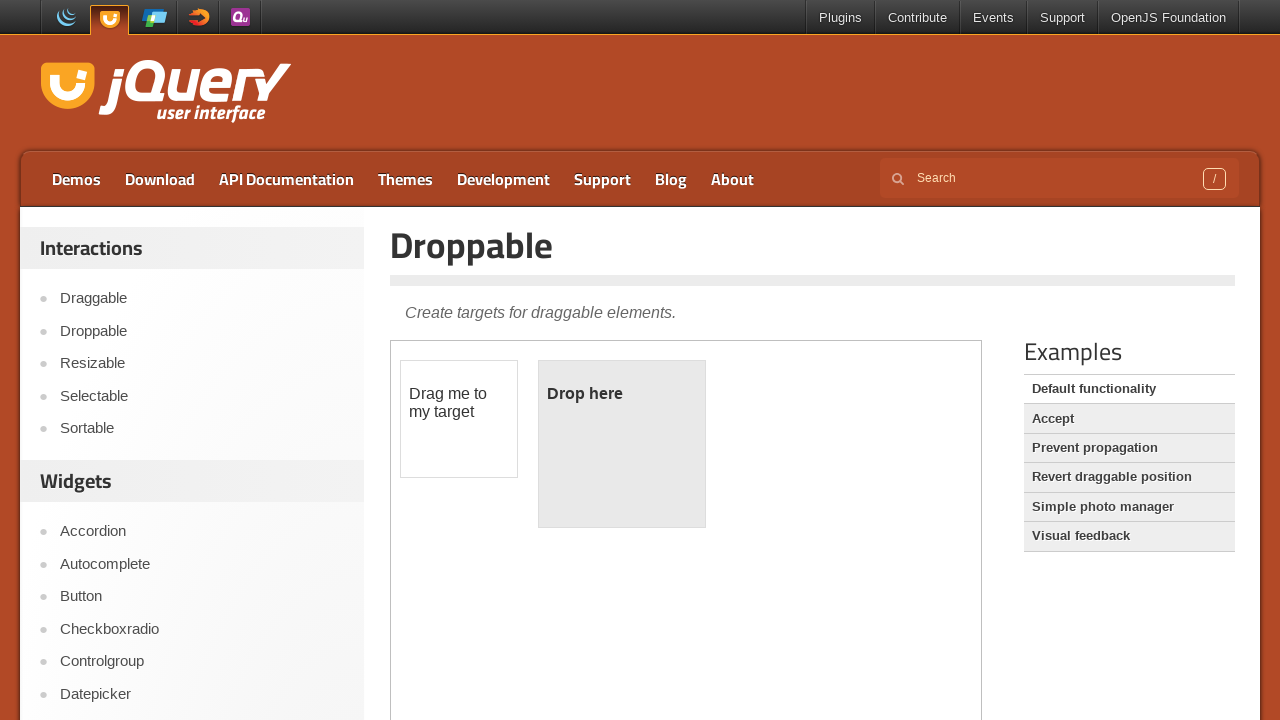

Verified page title is 'Droppable | jQuery UI'
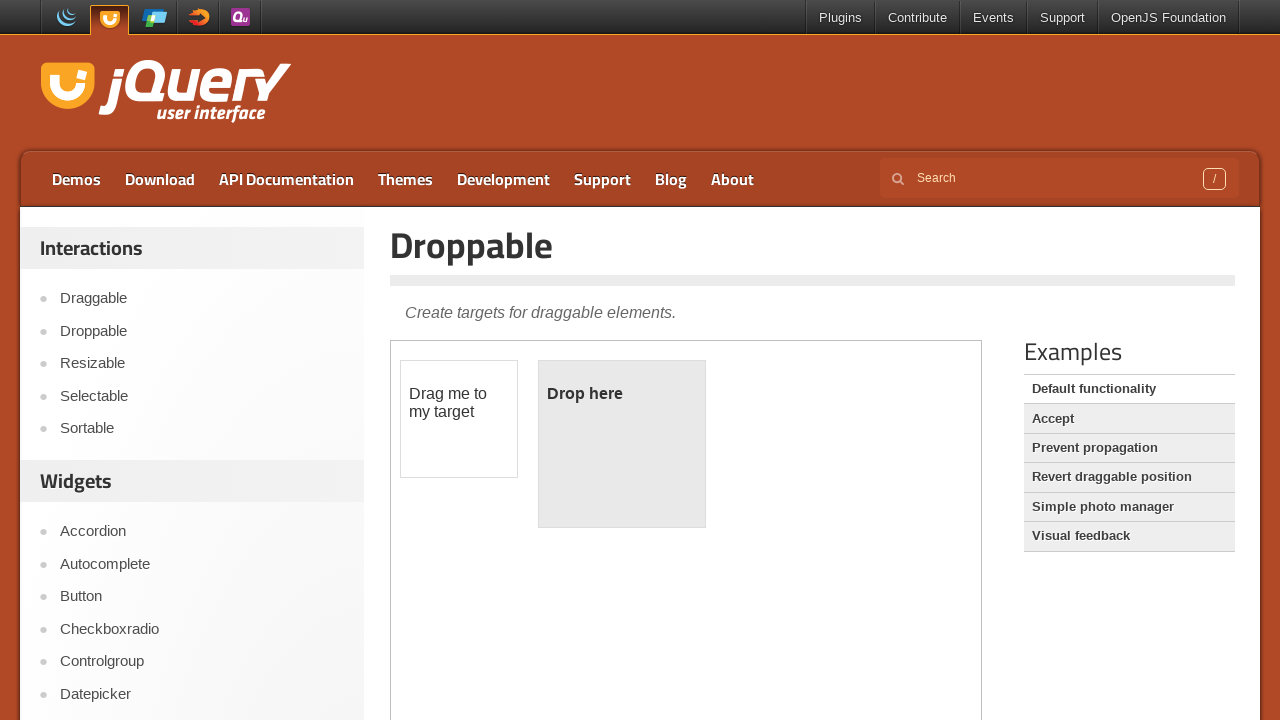

Located iframe containing drag and drop demo
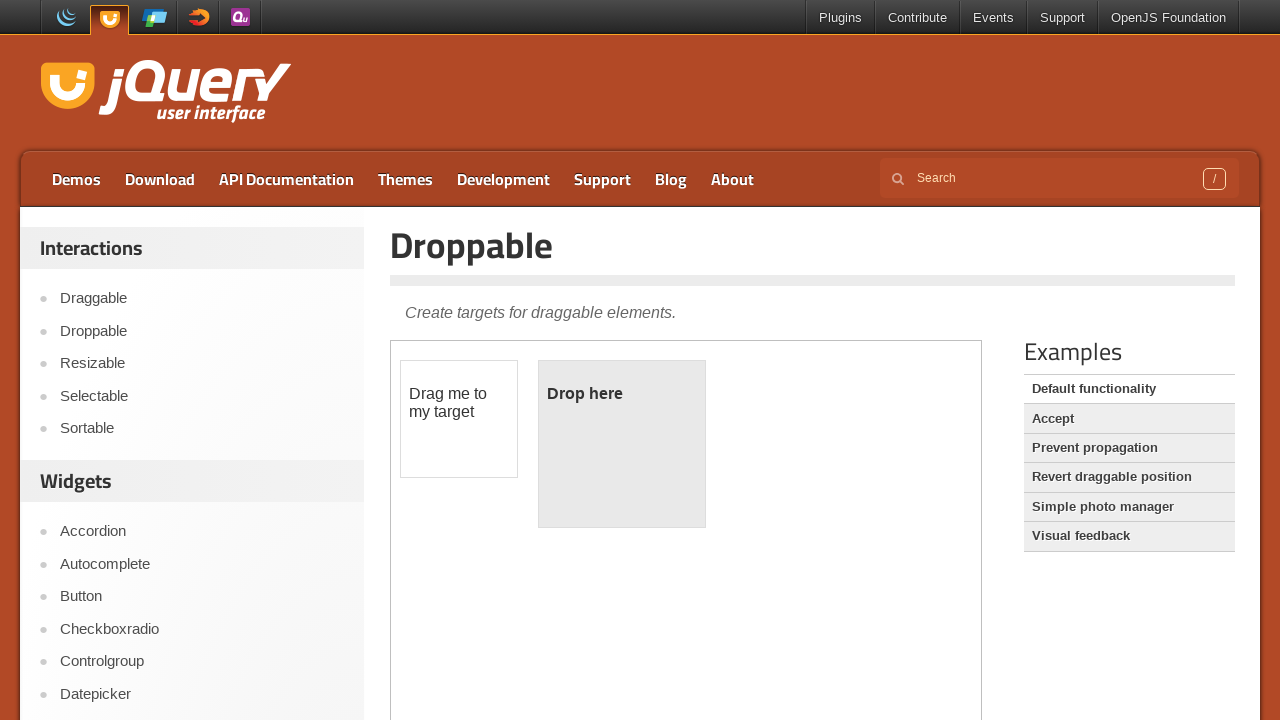

Located draggable element with id 'draggable'
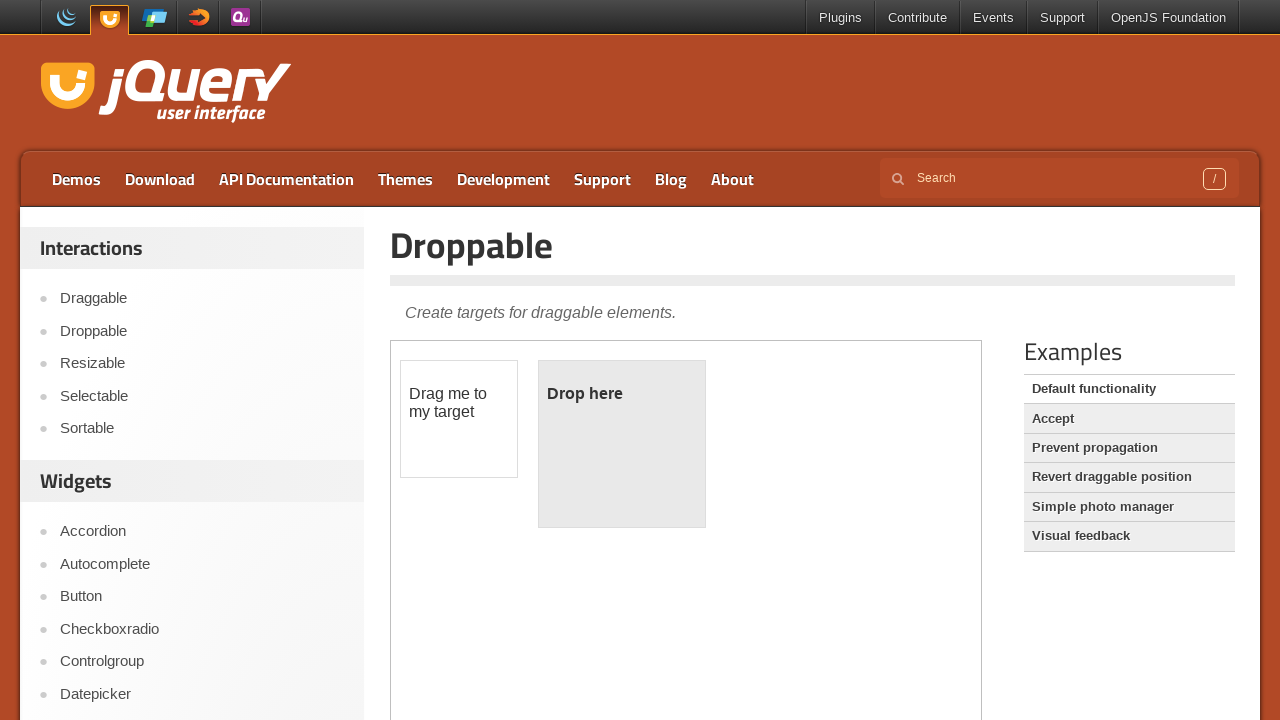

Located droppable target element with id 'droppable'
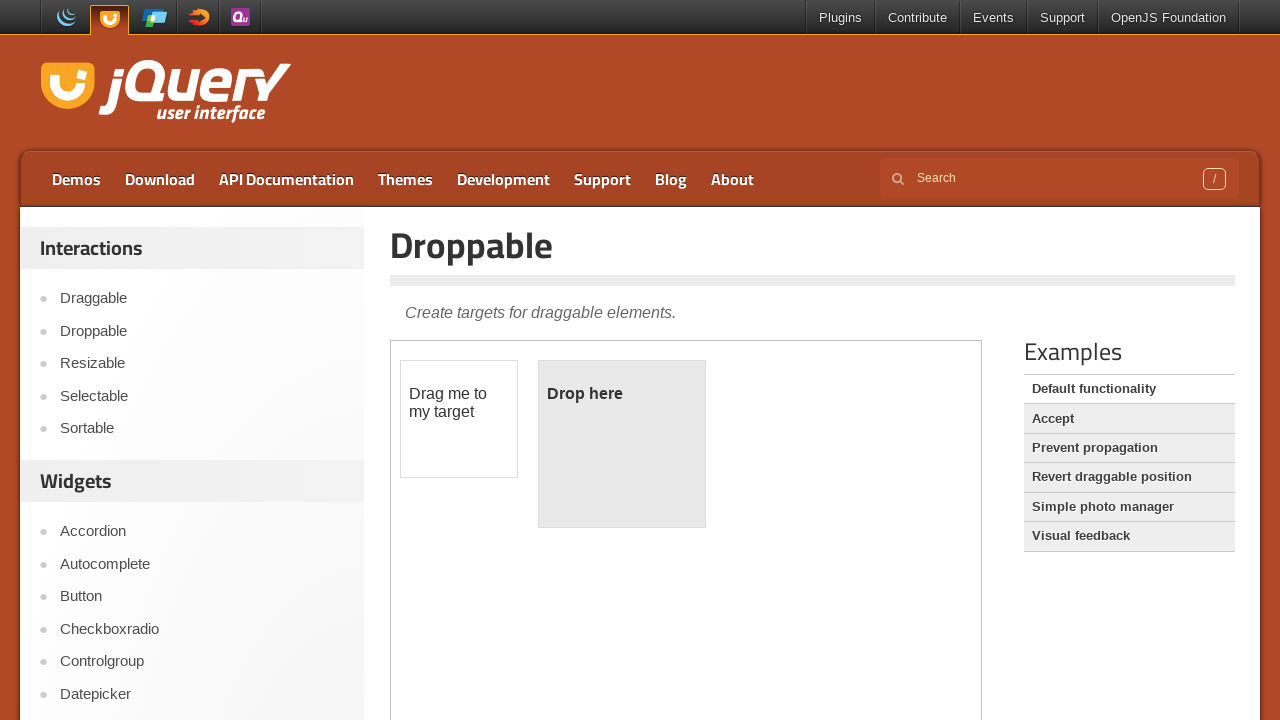

Dragged element onto droppable target at (622, 444)
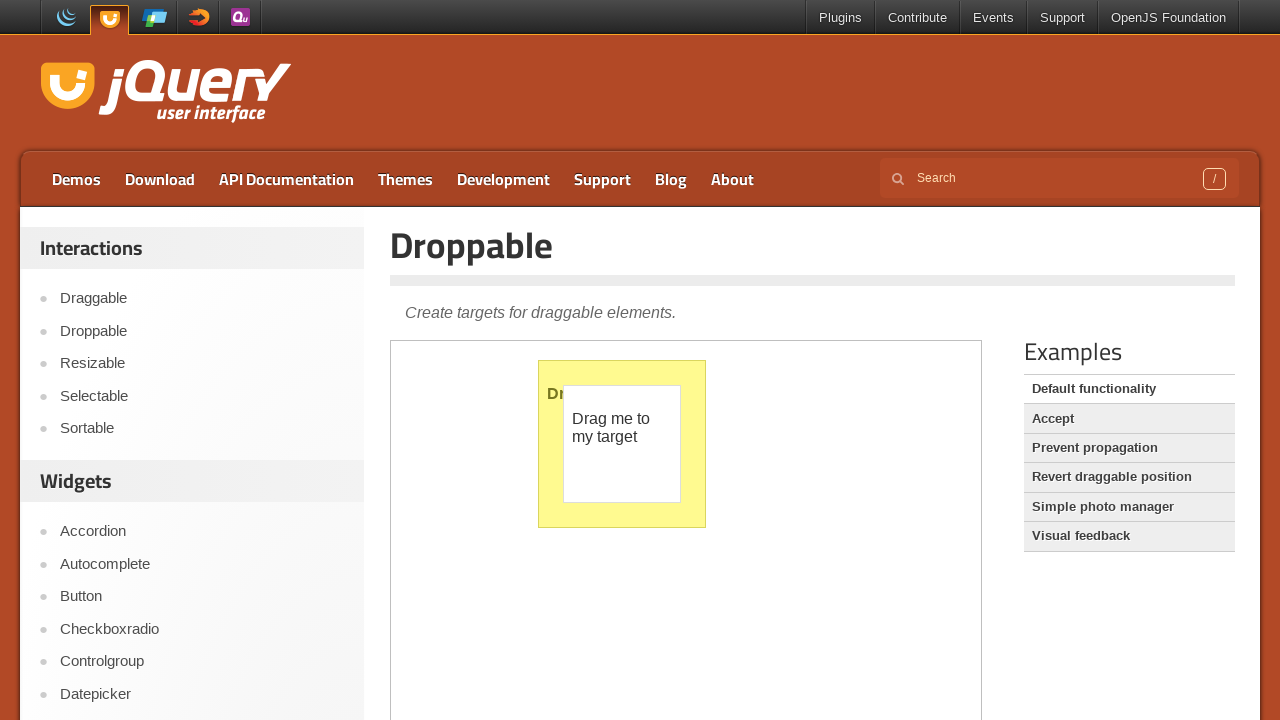

Waited 4 seconds to observe drag and drop result
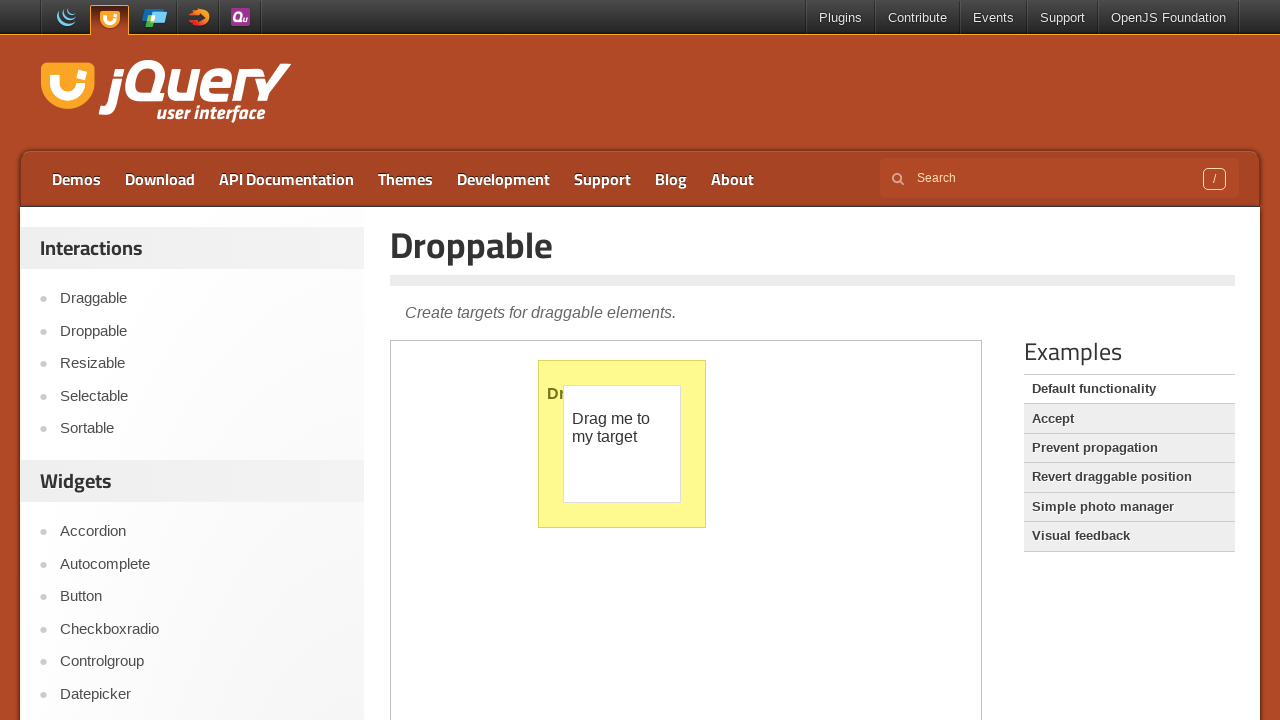

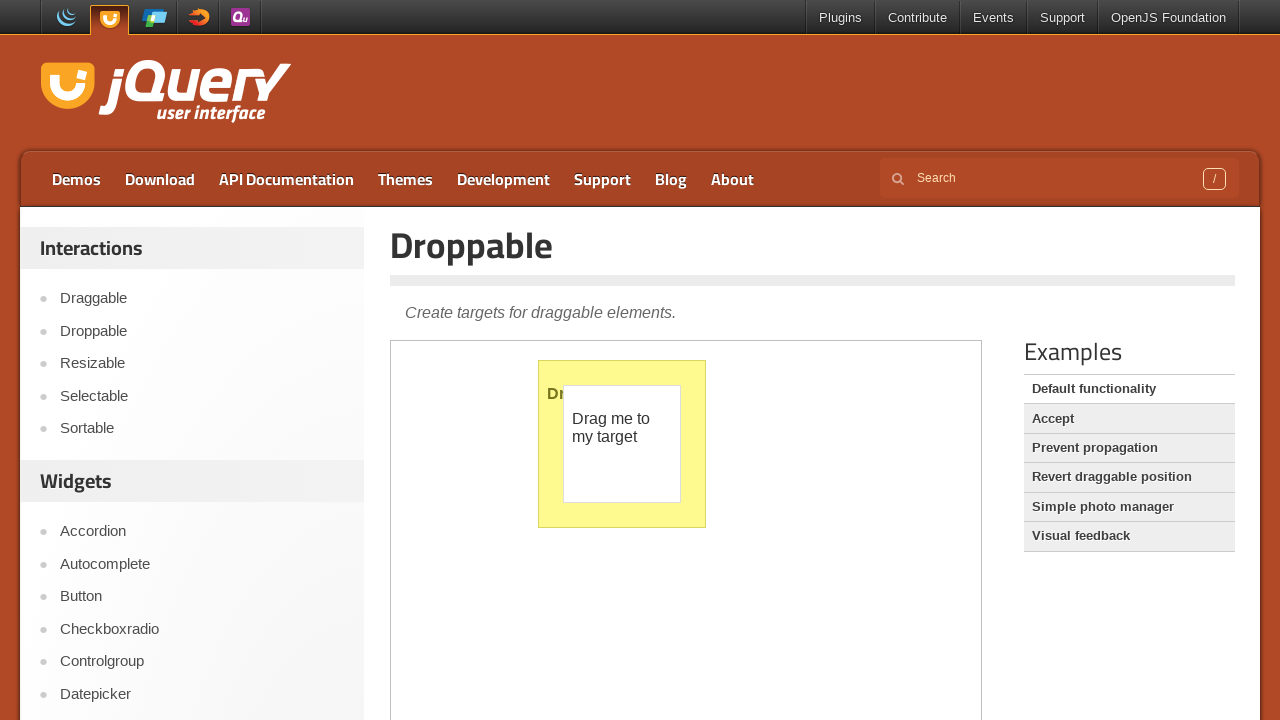